Opens Flipkart homepage and verifies the page loads by checking the page title

Starting URL: https://www.flipkart.com

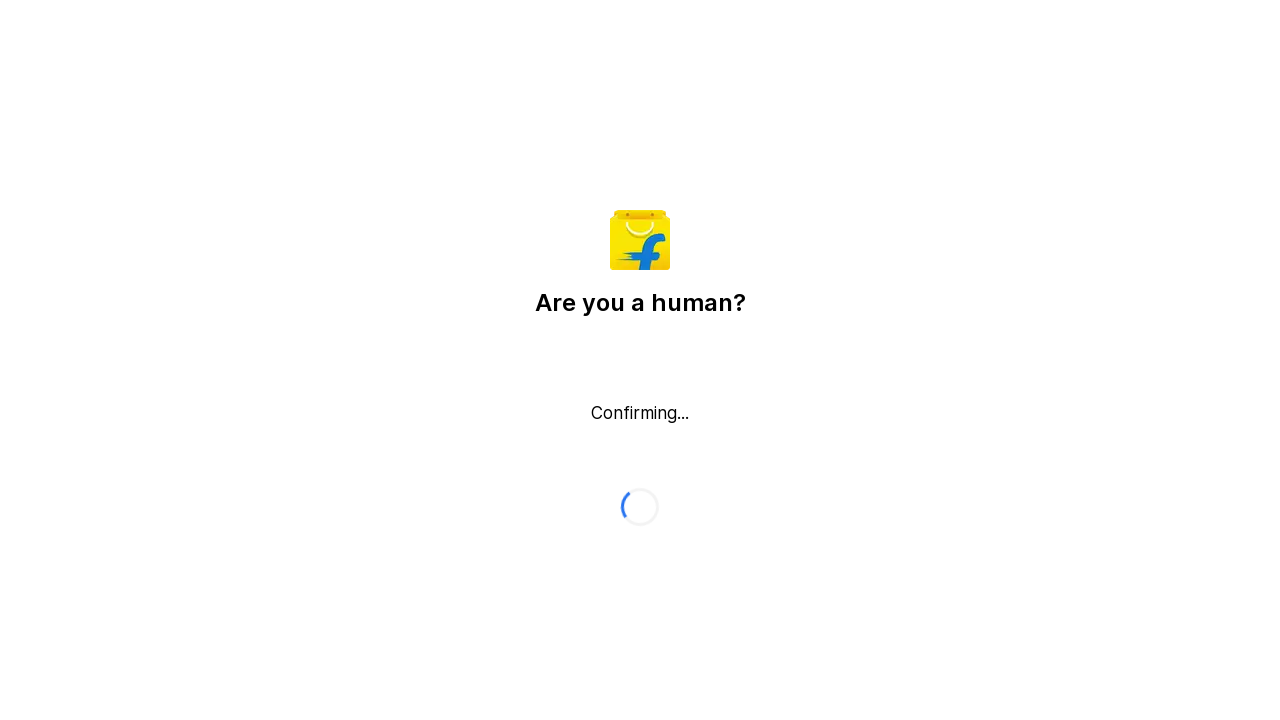

Waited for page DOM content to load
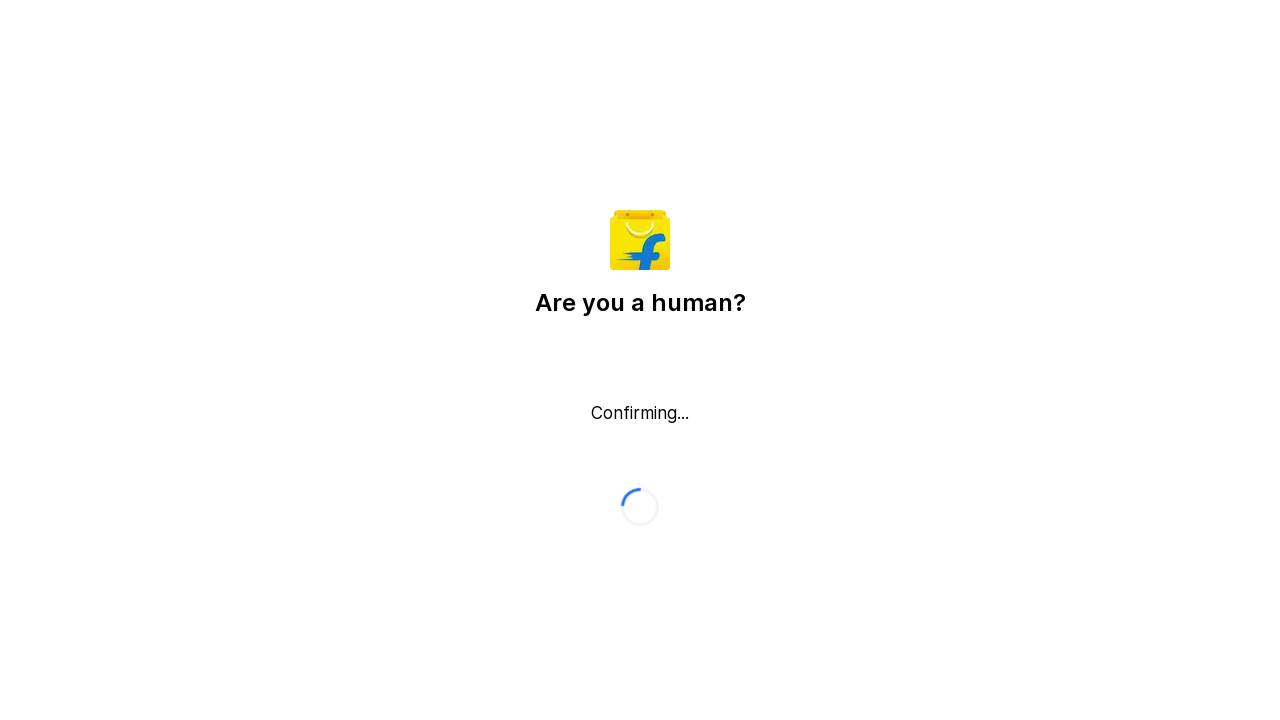

Retrieved page title: Flipkart reCAPTCHA
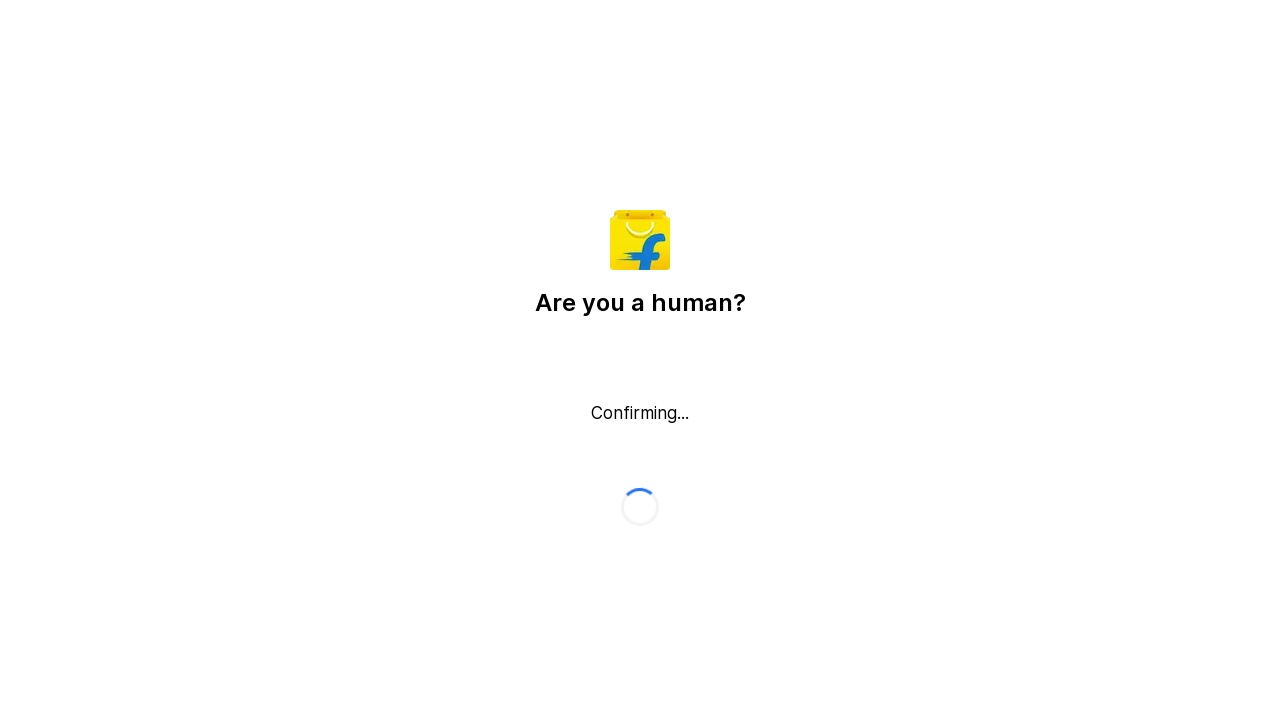

Verified page title is not empty - Flipkart homepage loaded successfully
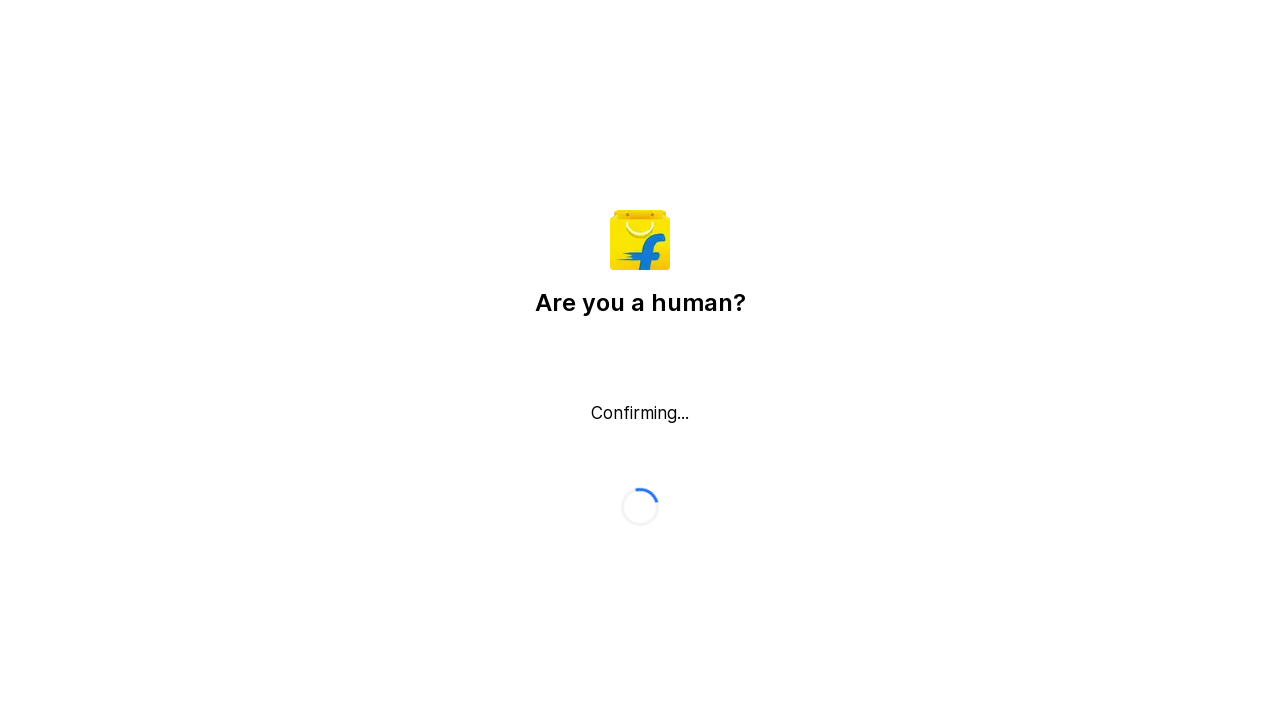

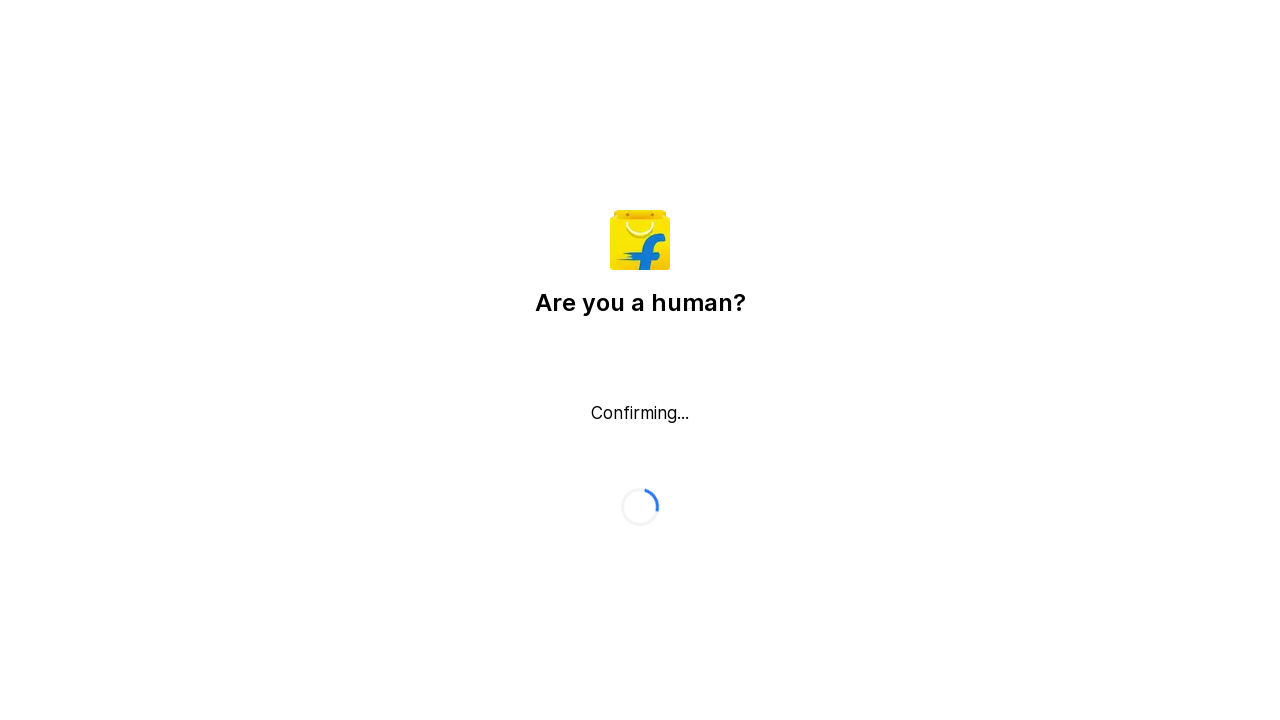